Tests clicking through all radio buttons on the page

Starting URL: https://rahulshettyacademy.com/AutomationPractice/

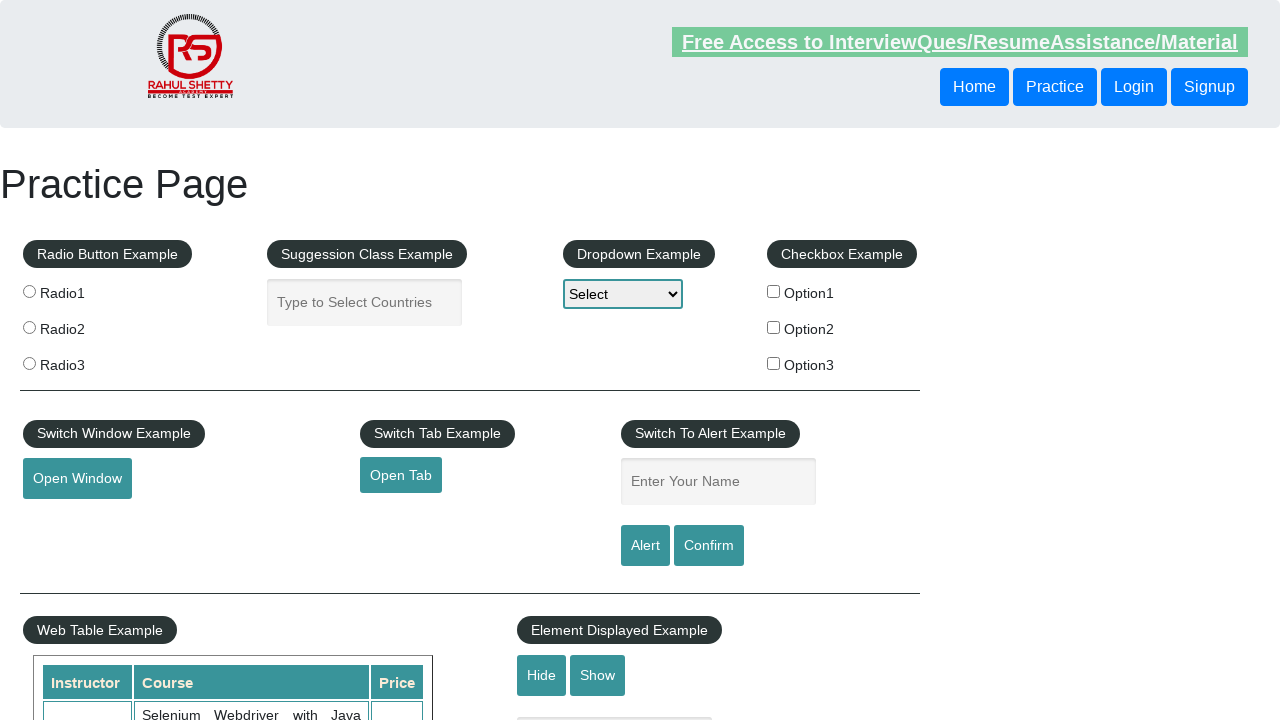

Navigated to Rahul Shetty Academy Automation Practice page
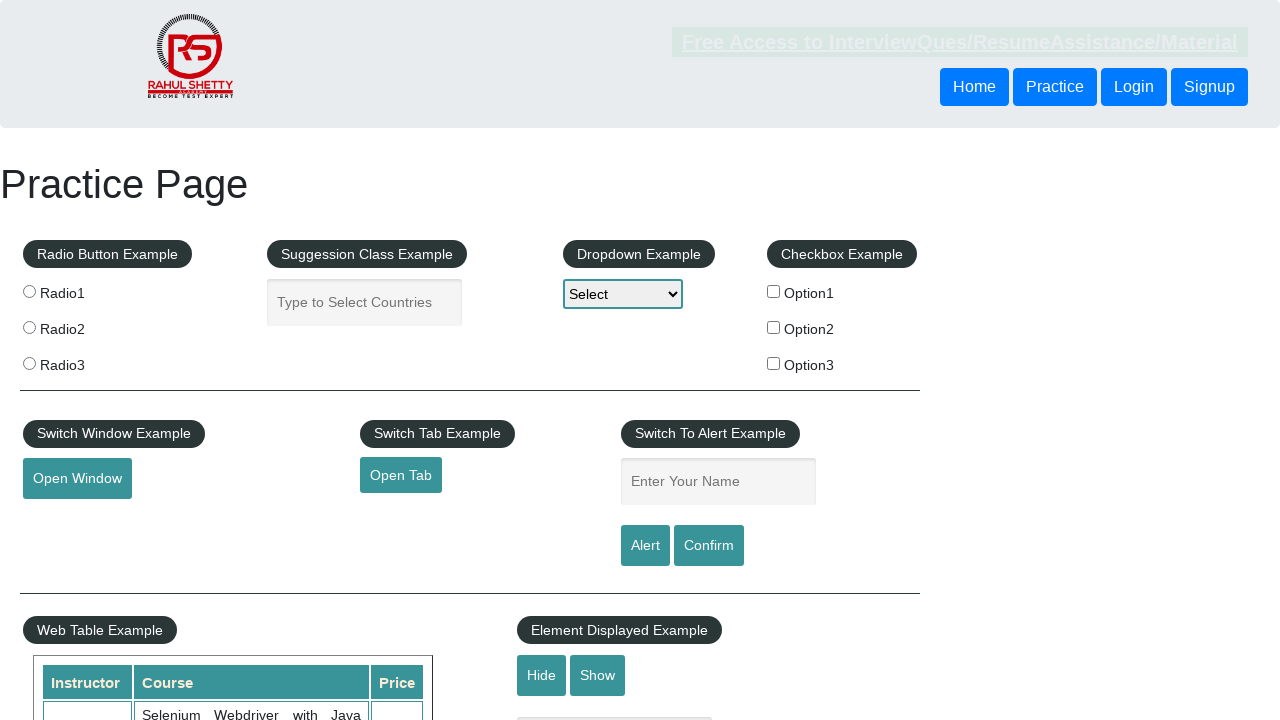

Located all radio buttons on the page
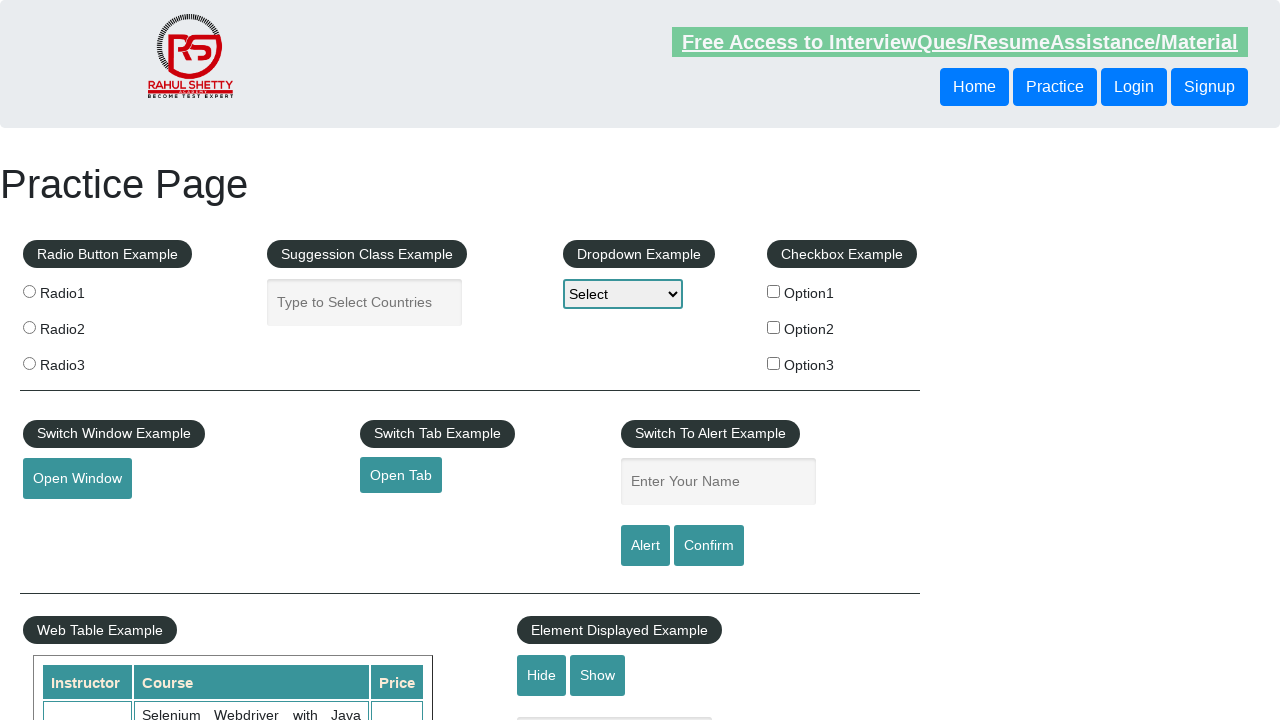

Clicked a radio button at (29, 291) on input.radioButton >> nth=0
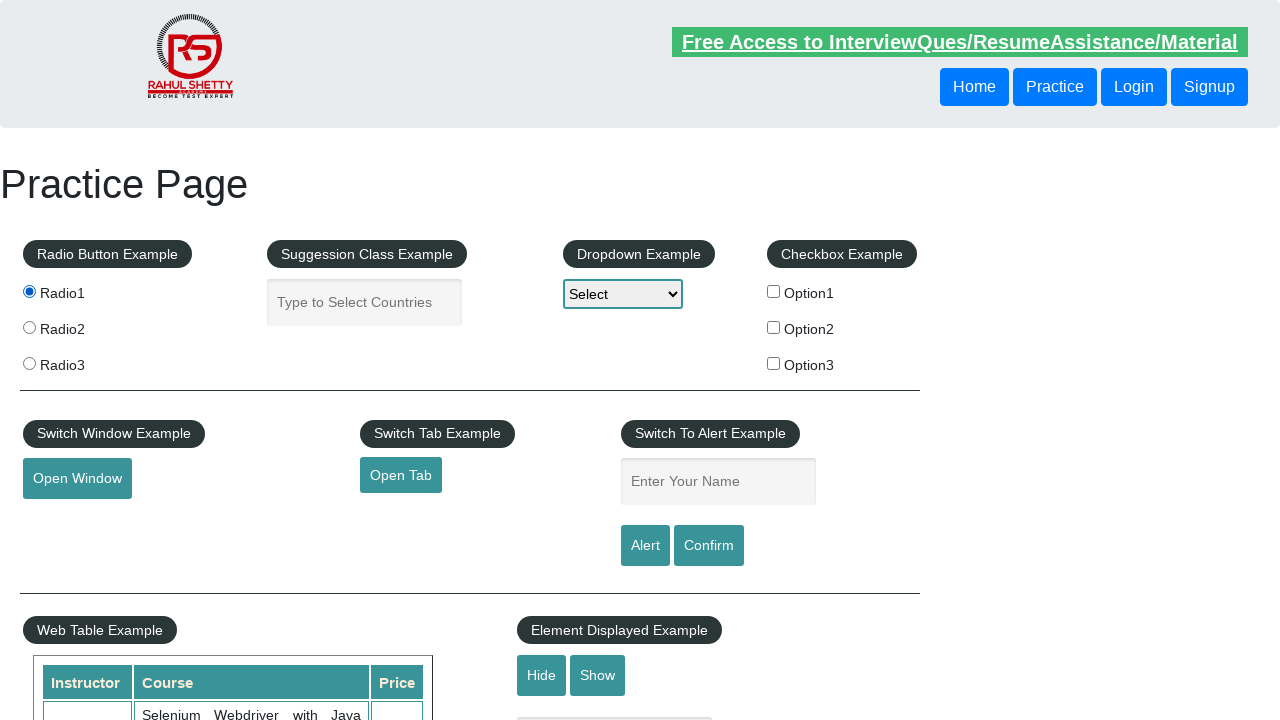

Clicked a radio button at (29, 327) on input.radioButton >> nth=1
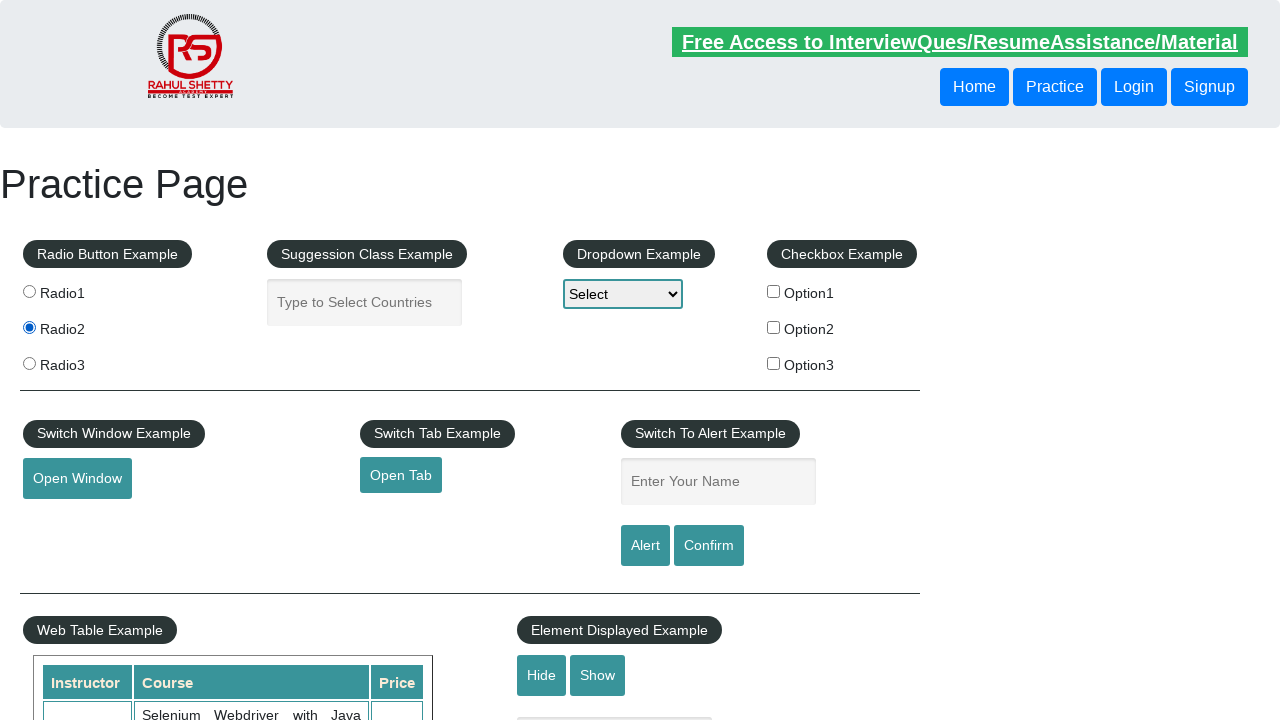

Clicked a radio button at (29, 363) on input.radioButton >> nth=2
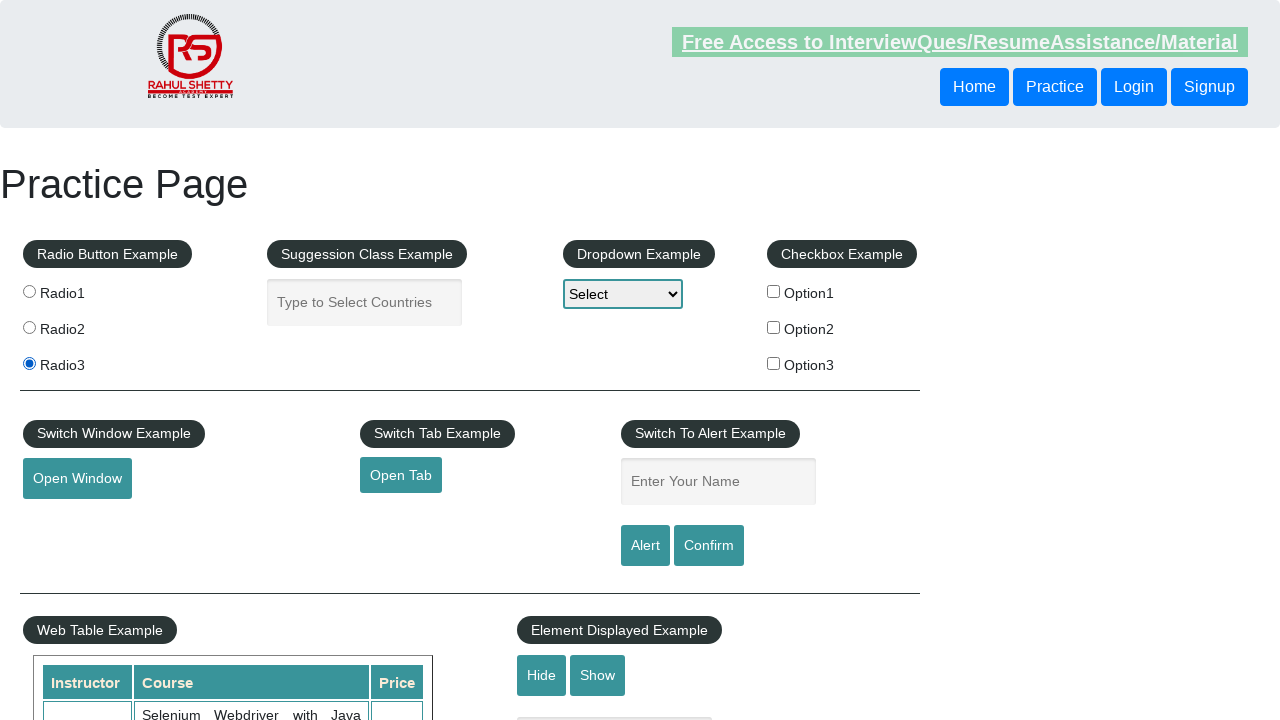

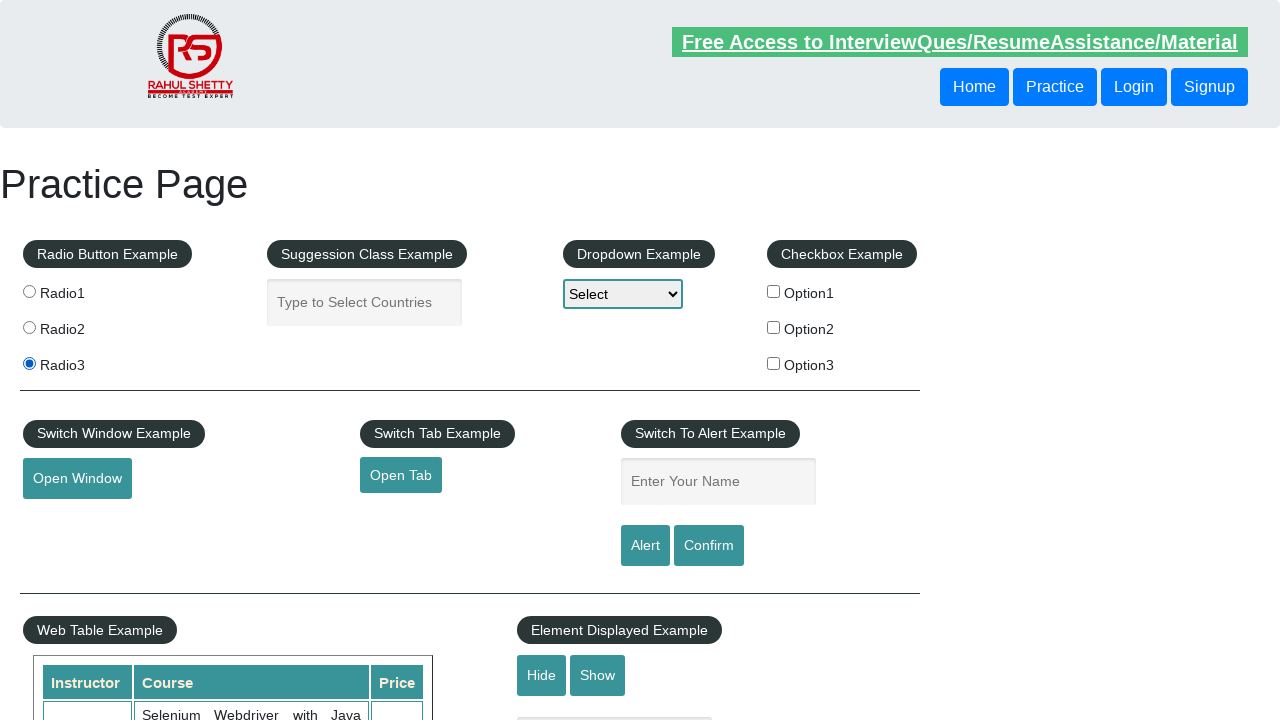